Tests the search functionality on python.org by searching for "pycon" and verifying results are found.

Starting URL: https://www.python.org

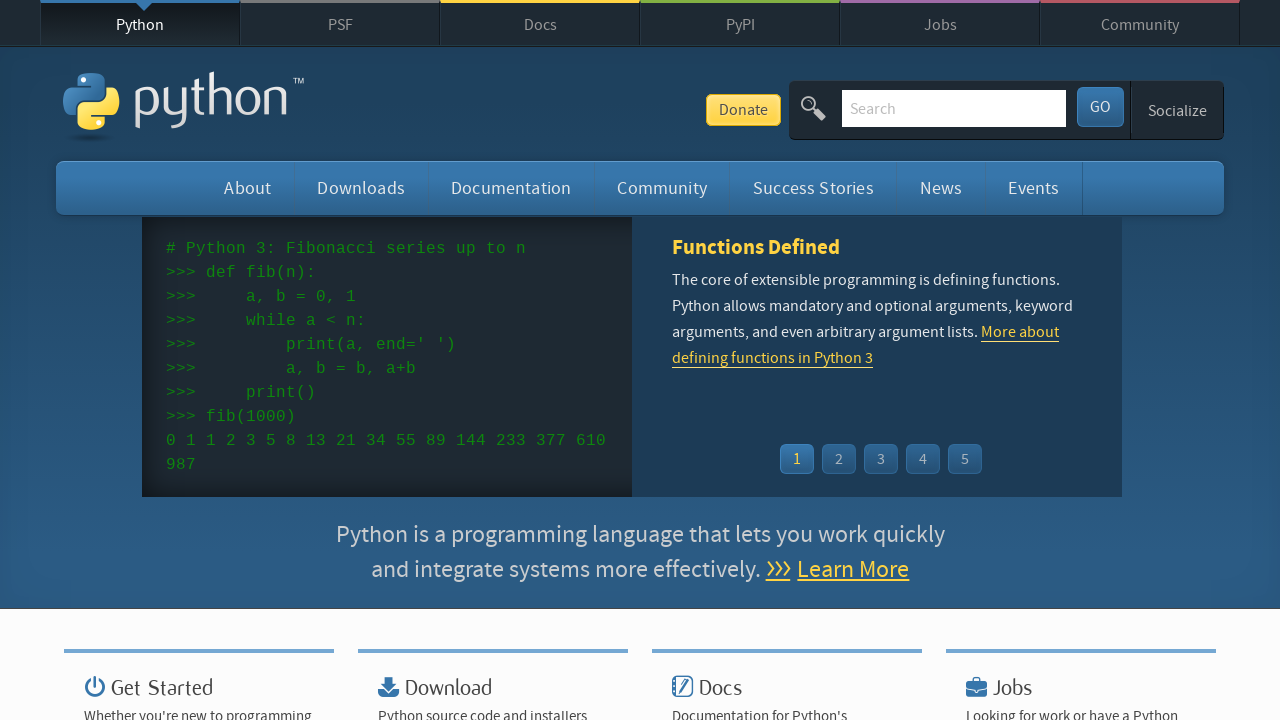

Filled search box with 'pycon' query on input[name='q']
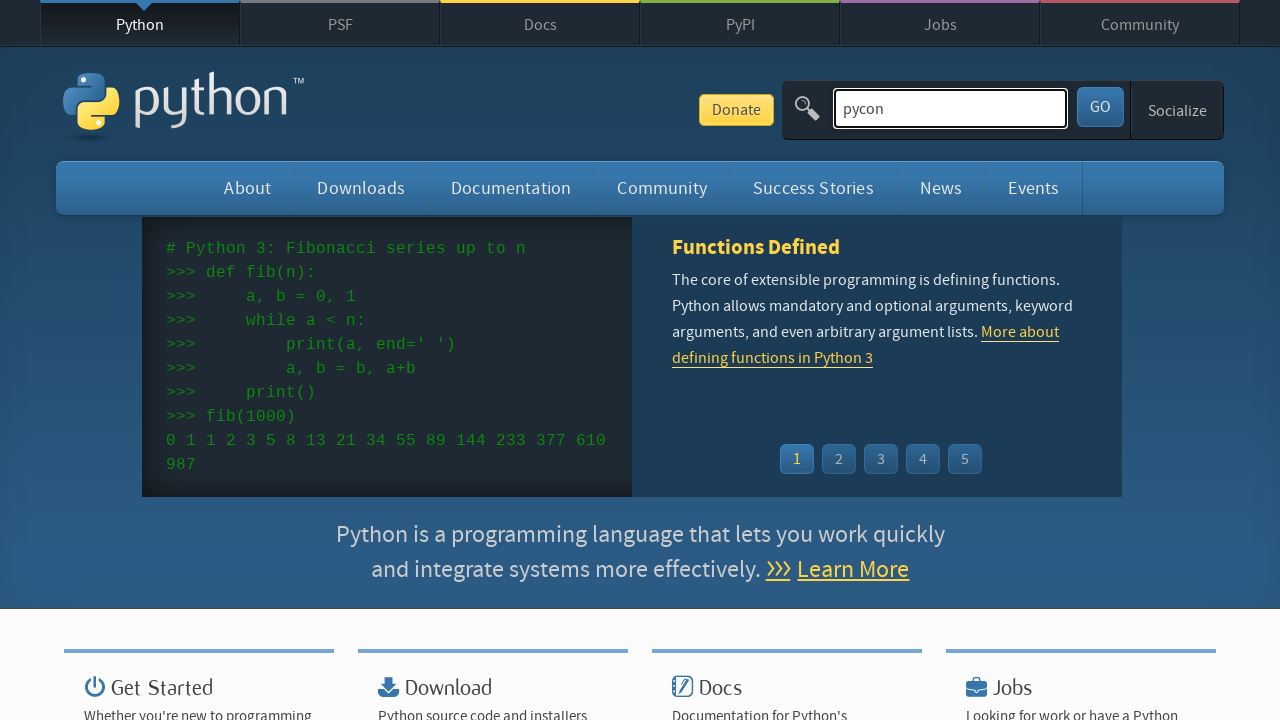

Pressed Enter to submit search on input[name='q']
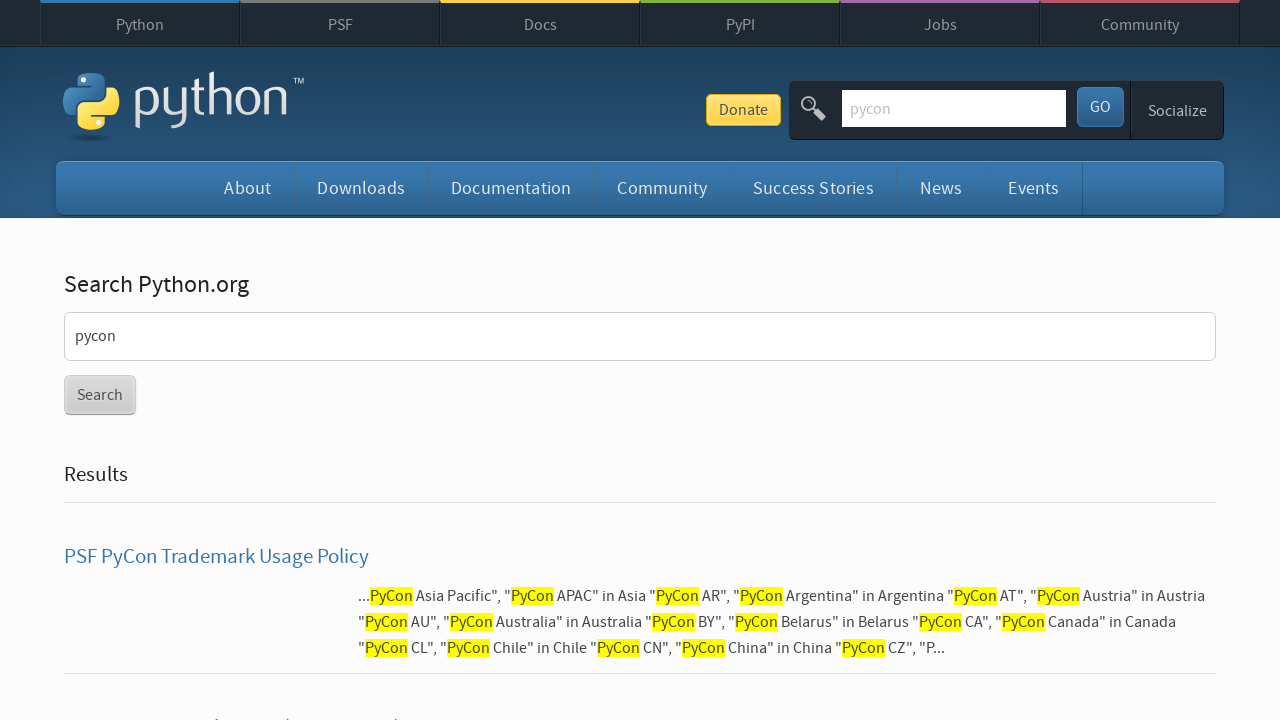

Waited for search results page to load (networkidle)
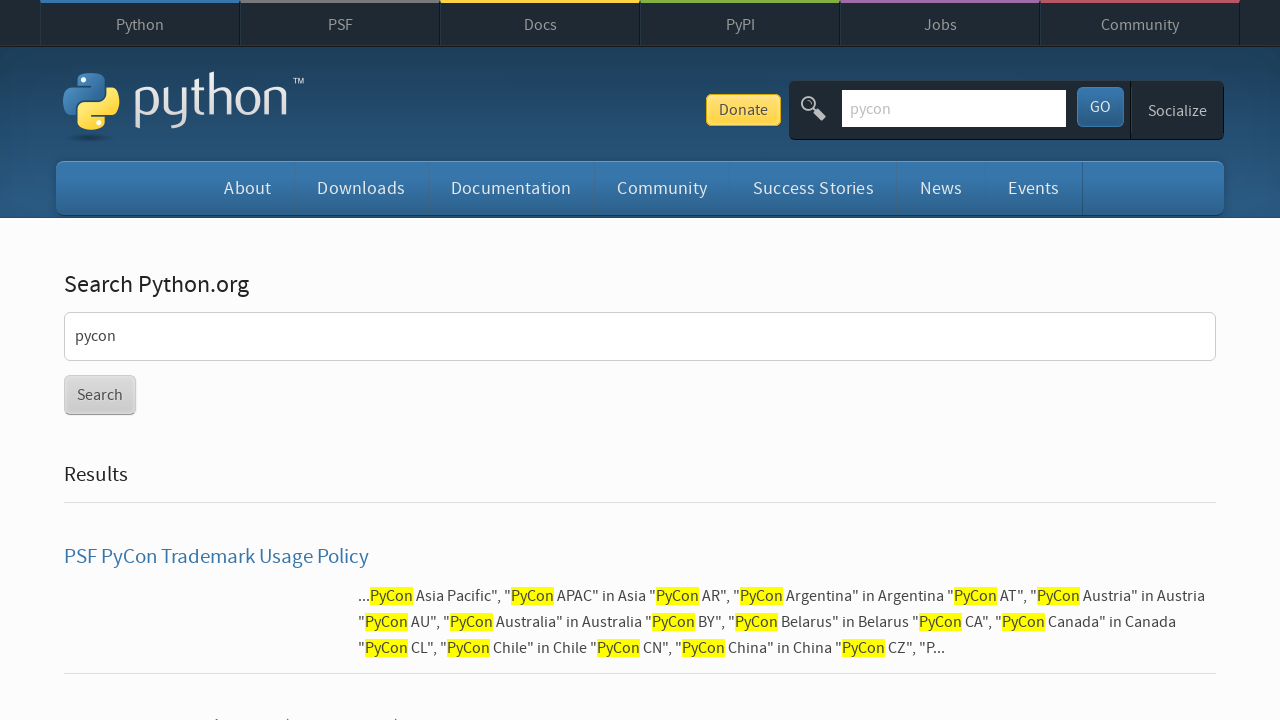

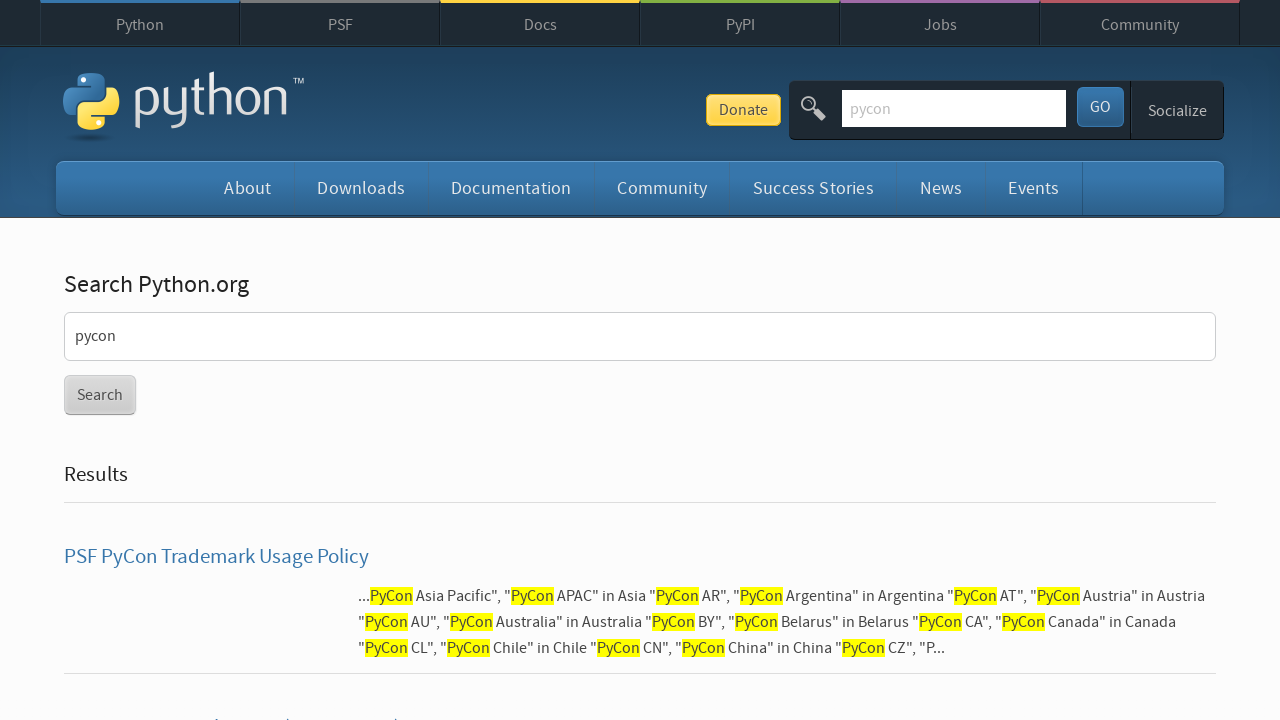